Navigates to a mobile phone finder page and scrolls down to view content

Starting URL: https://www.gadgets360.com/mobiles/phone-finder#pfrom=home

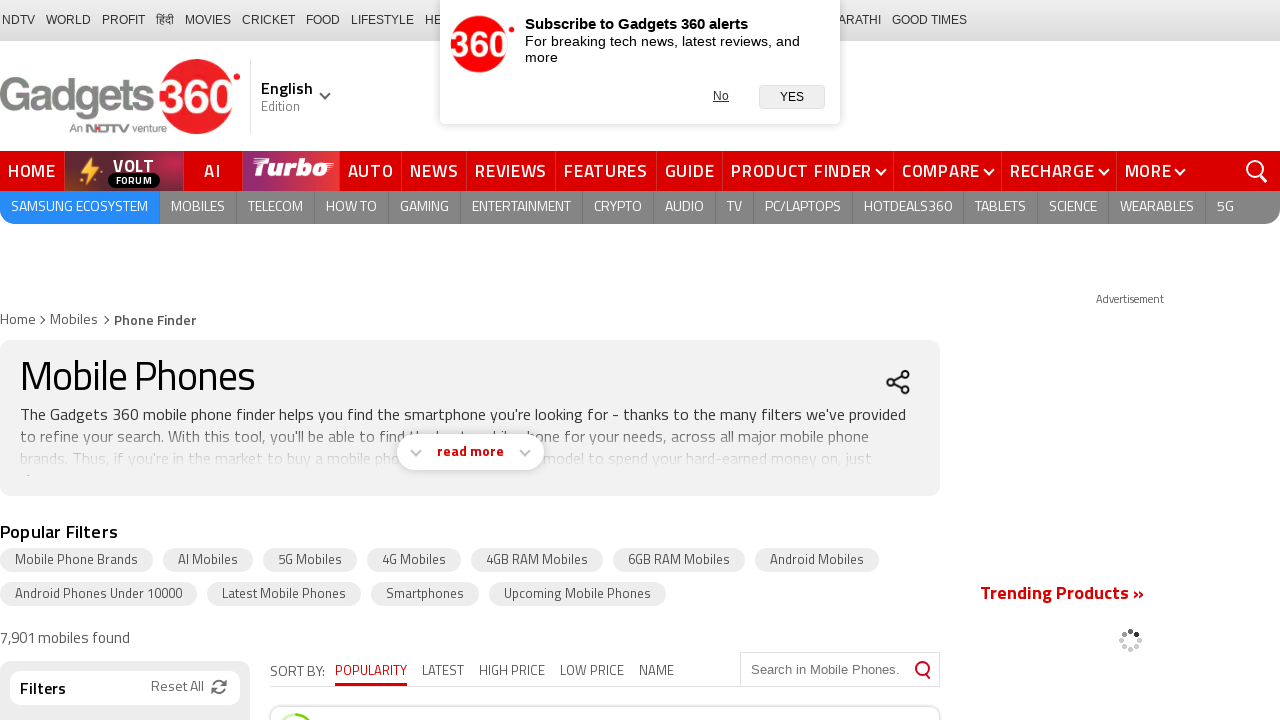

Scrolled down 6000 pixels to view more content on the phone finder page
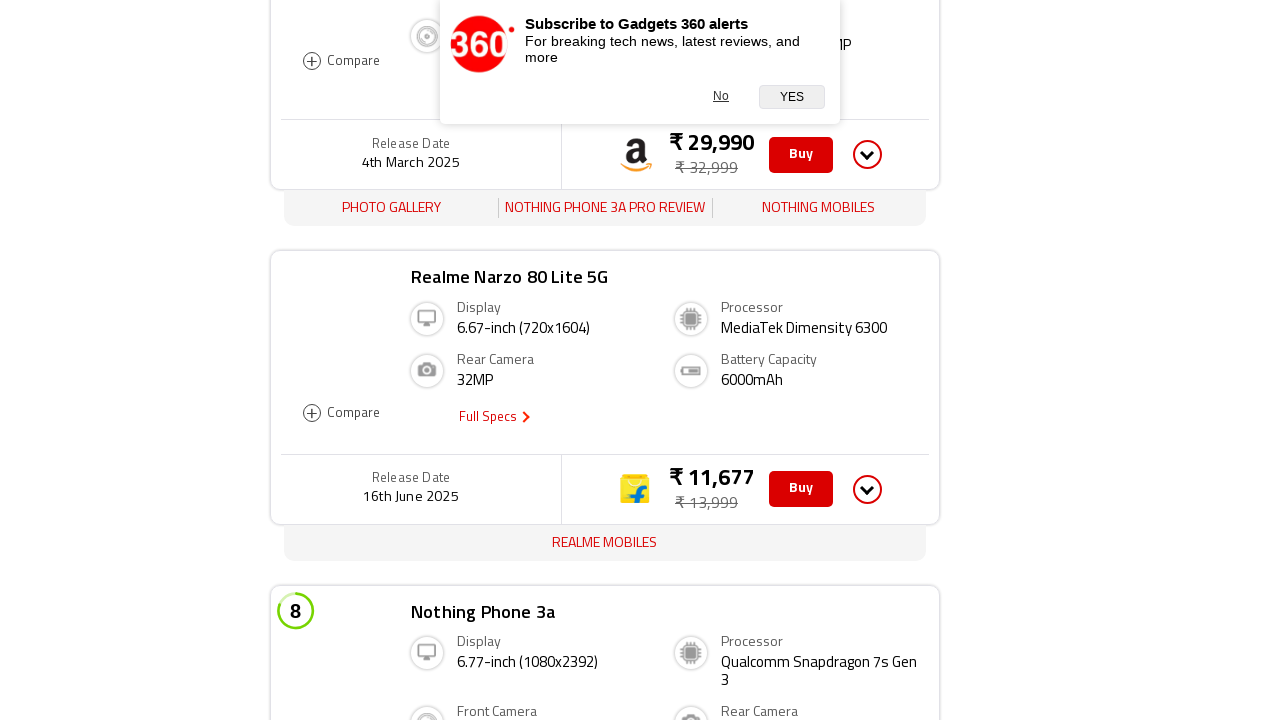

Waited 1 second for lazy-loaded content to load
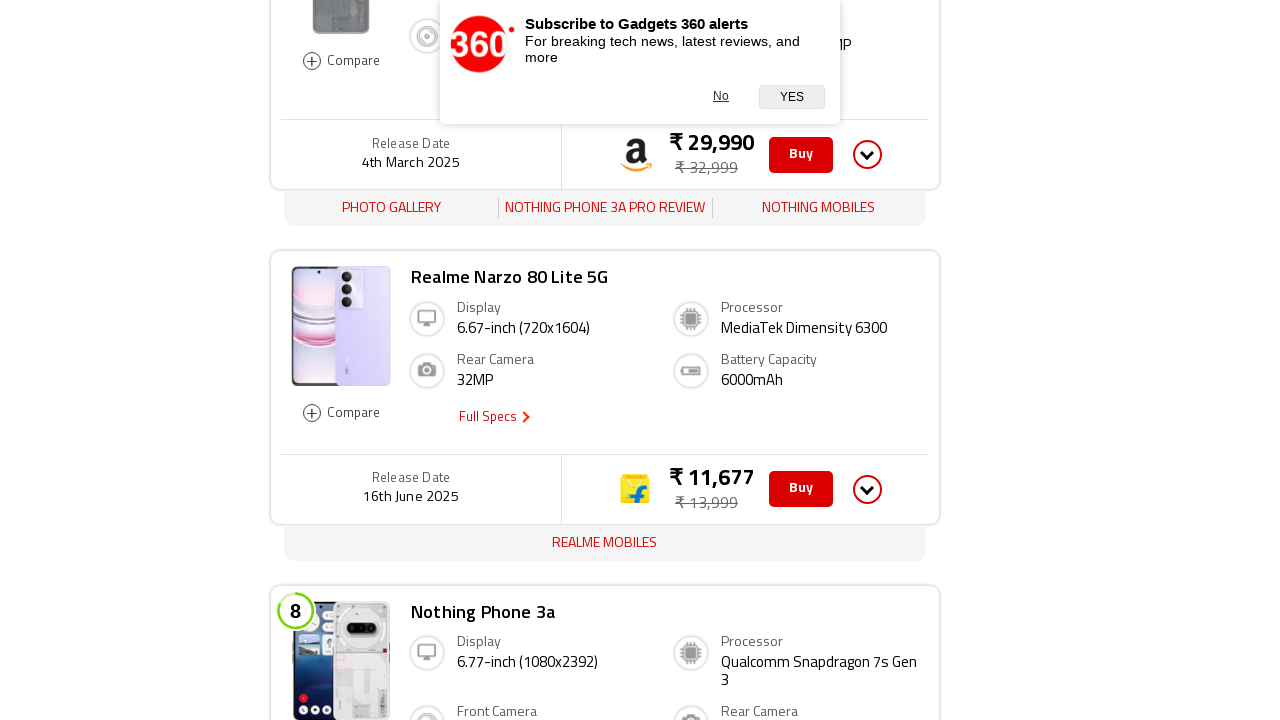

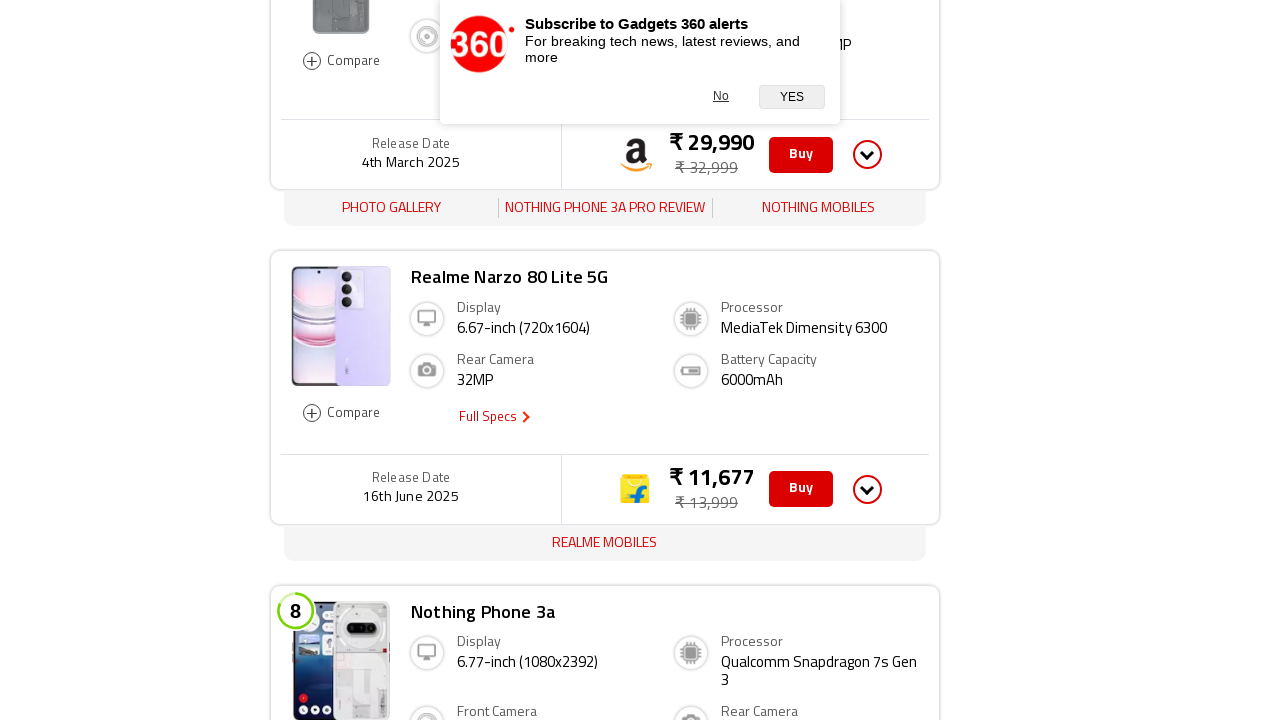